Tests canvas element interactions by clicking on the canvas with an offset and verifying pixel color changes

Starting URL: https://seleniumbase.io/canvas/

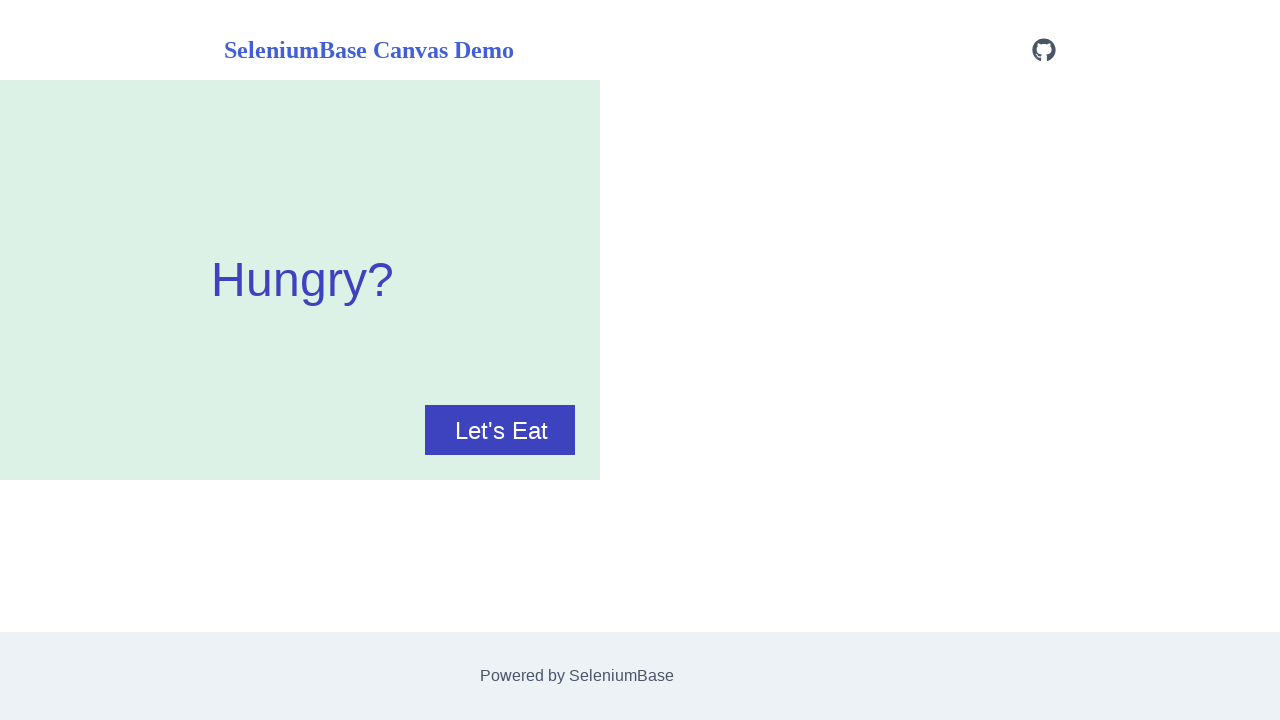

Canvas element loaded and visible
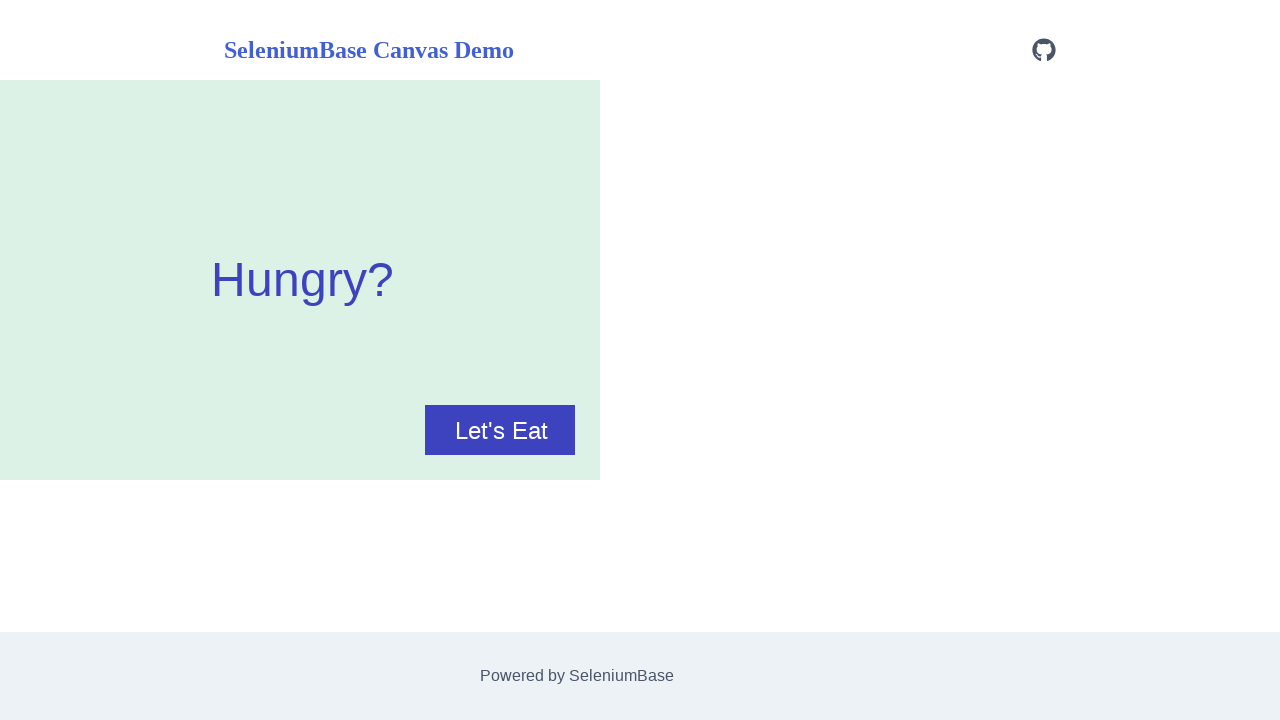

Retrieved initial pixel color: RGB(221, 242, 231)
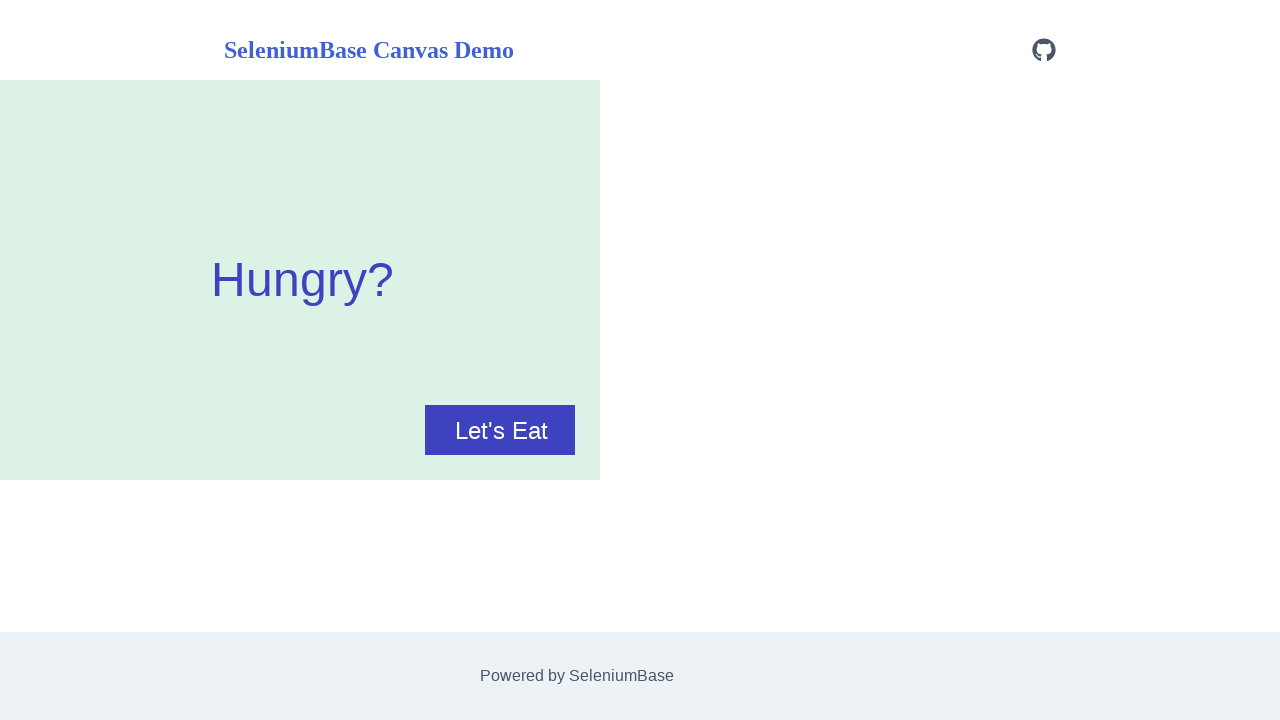

Clicked canvas at offset (500, 350) from top-left corner at (500, 430)
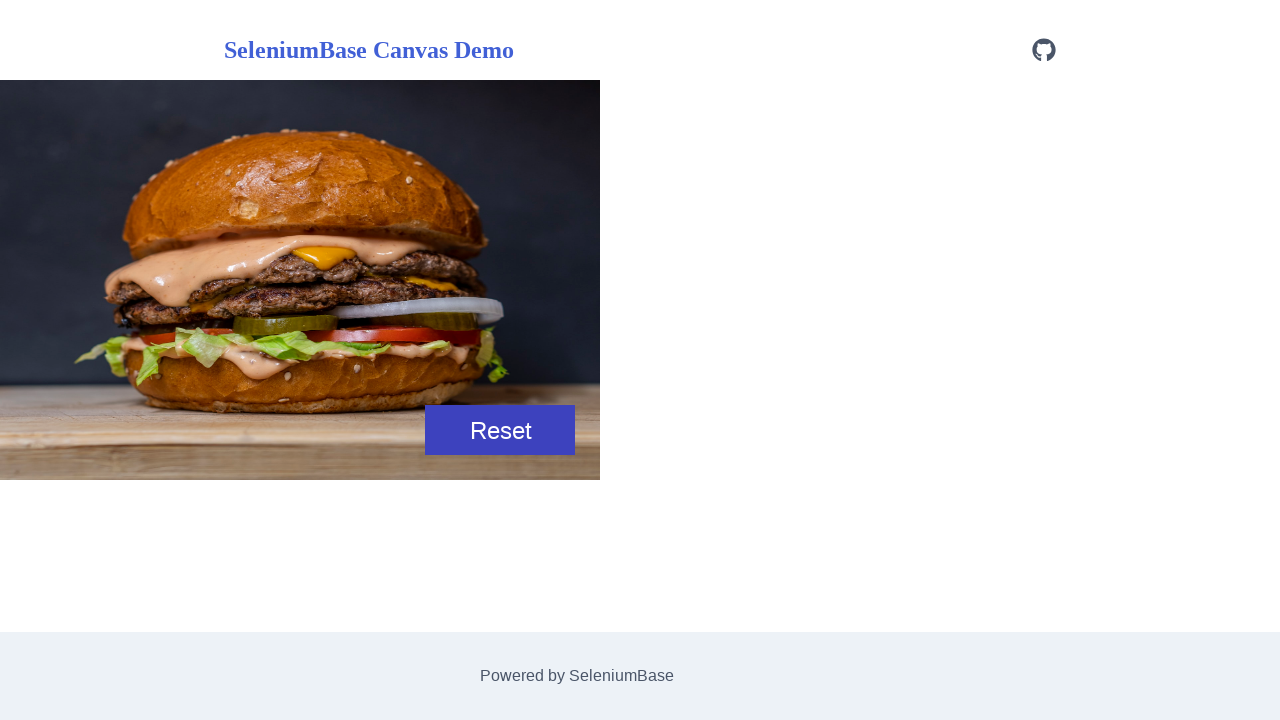

Waited 500ms for canvas to update after click
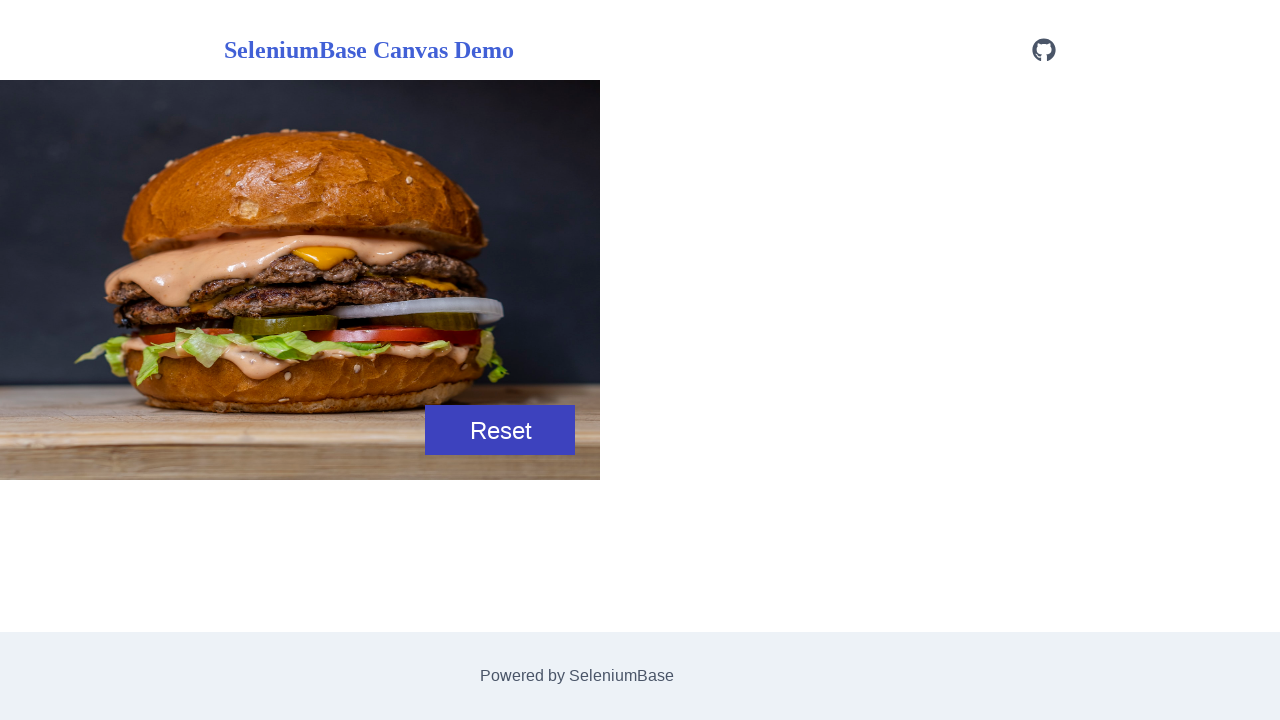

Retrieved new pixel color after click: RGB(39, 42, 56)
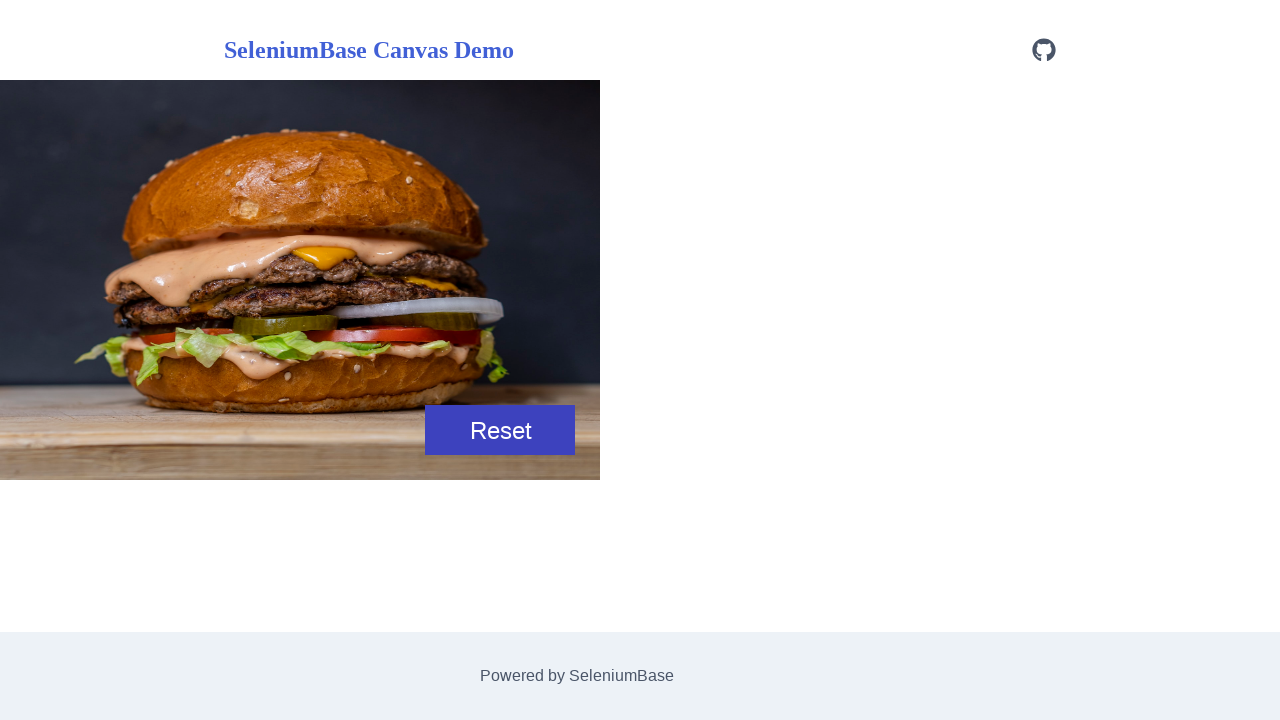

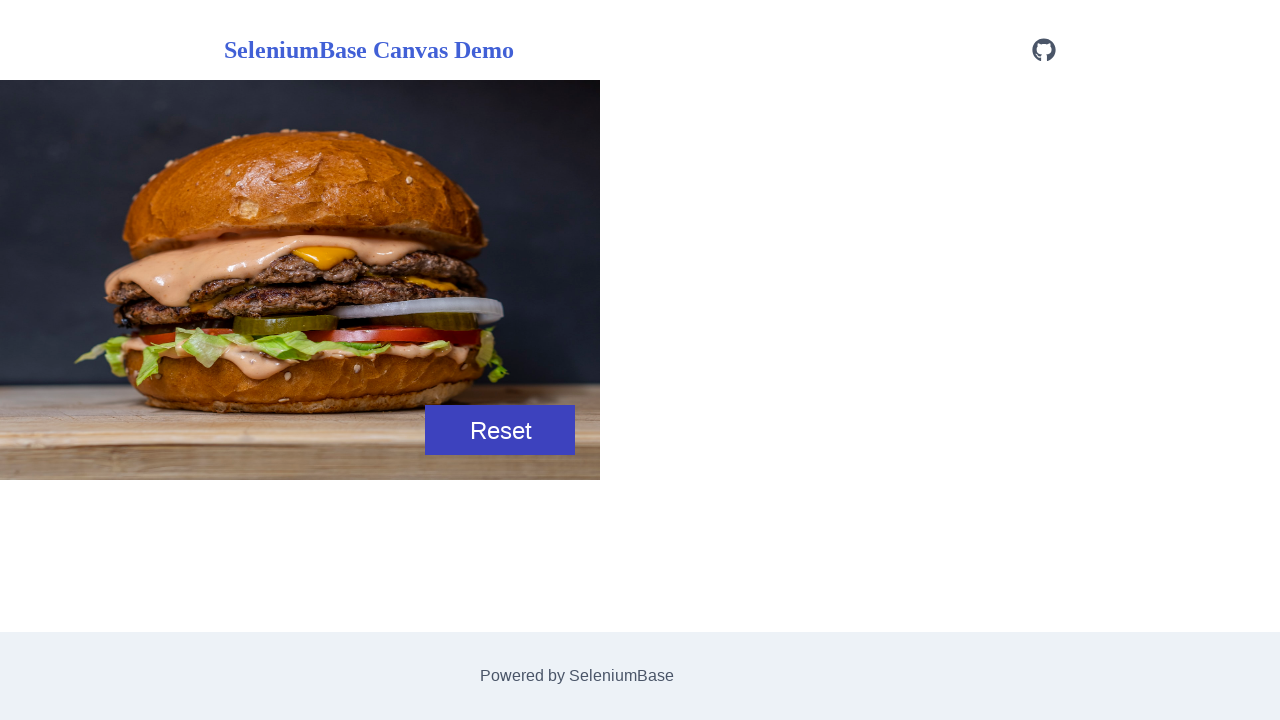